Tests the shopping cart flow by navigating to home, selecting a product, adding to cart, proceeding to checkout, filling in order details, and completing the purchase

Starting URL: https://www.demoblaze.com

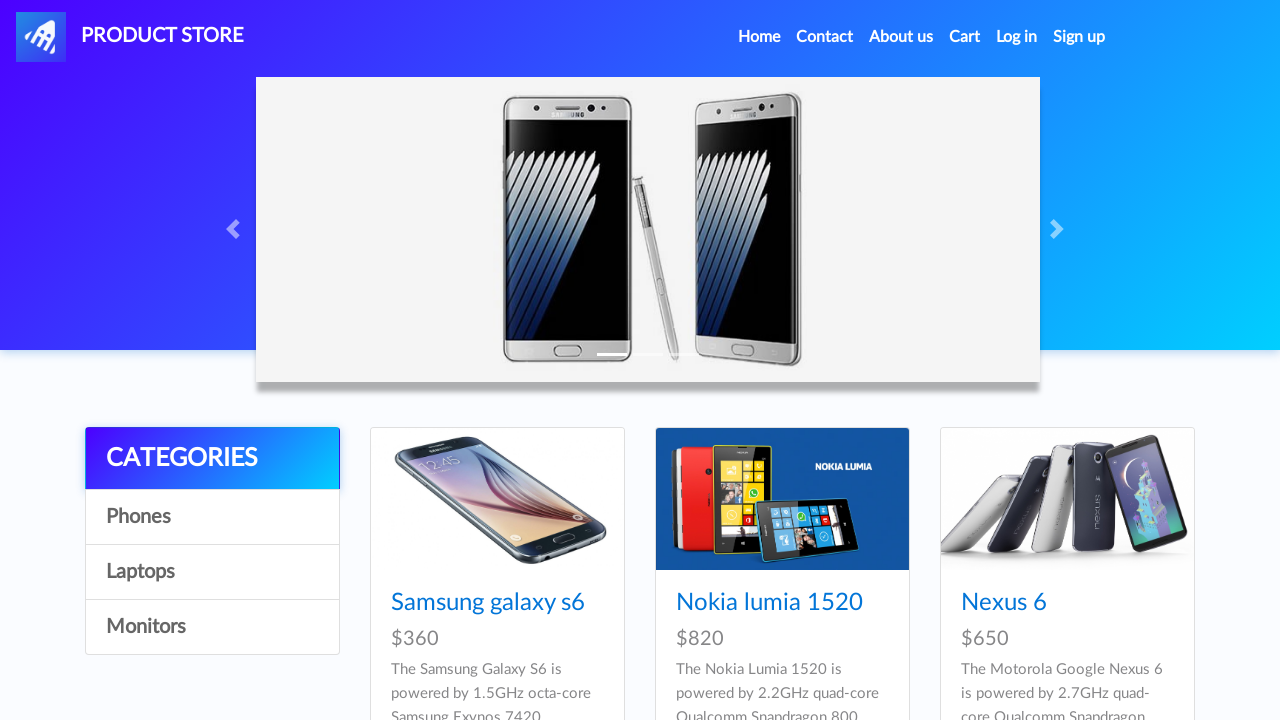

Set up dialog handler for alerts
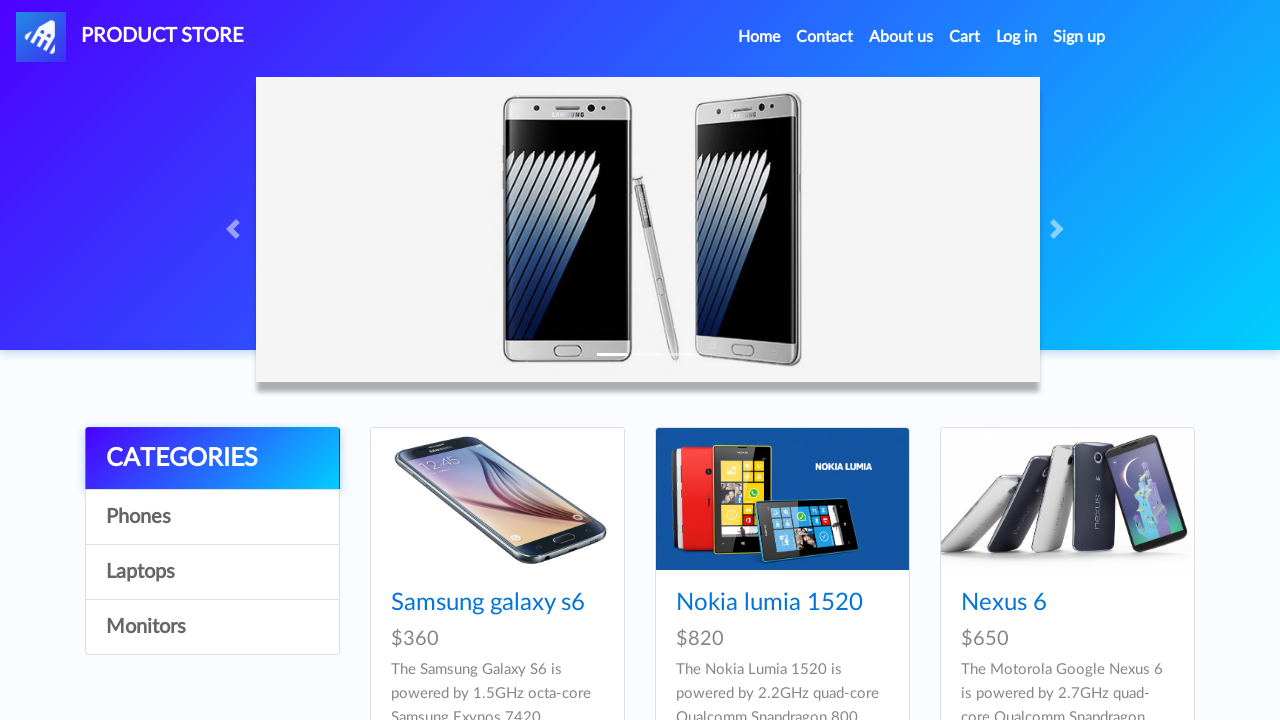

Clicked Home nav link at (759, 37) on .nav-link
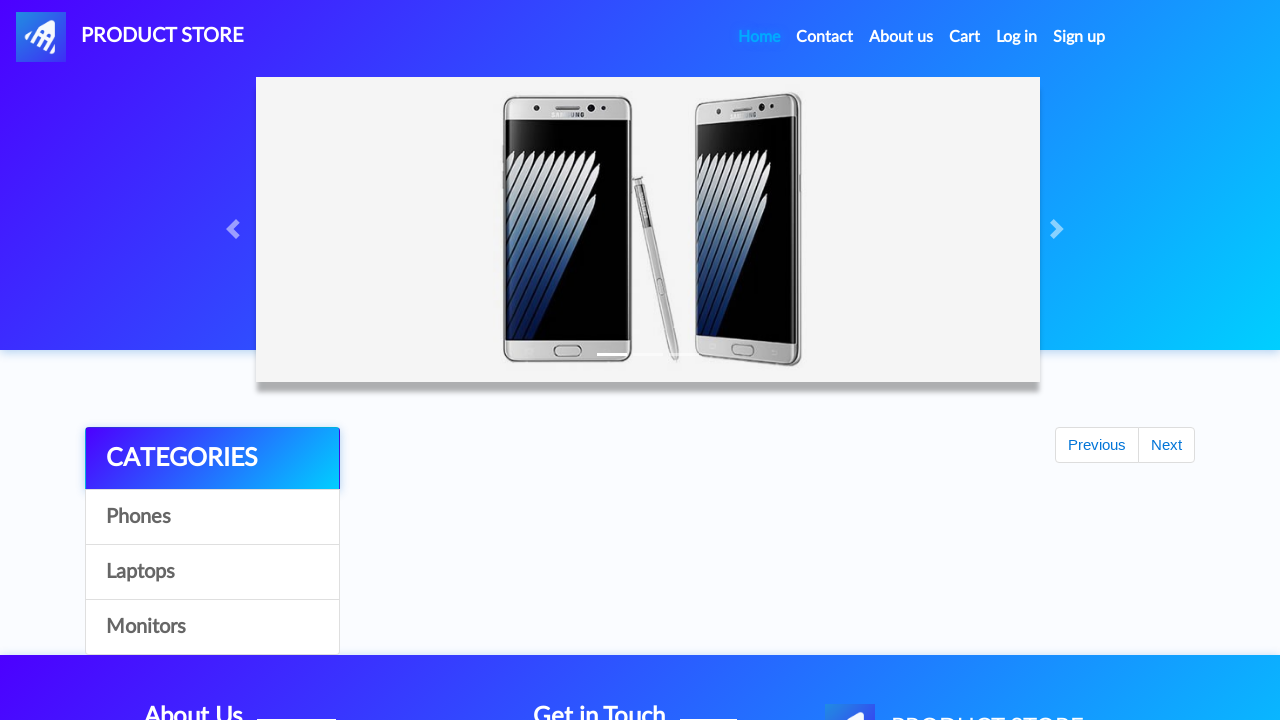

Products loaded on home page
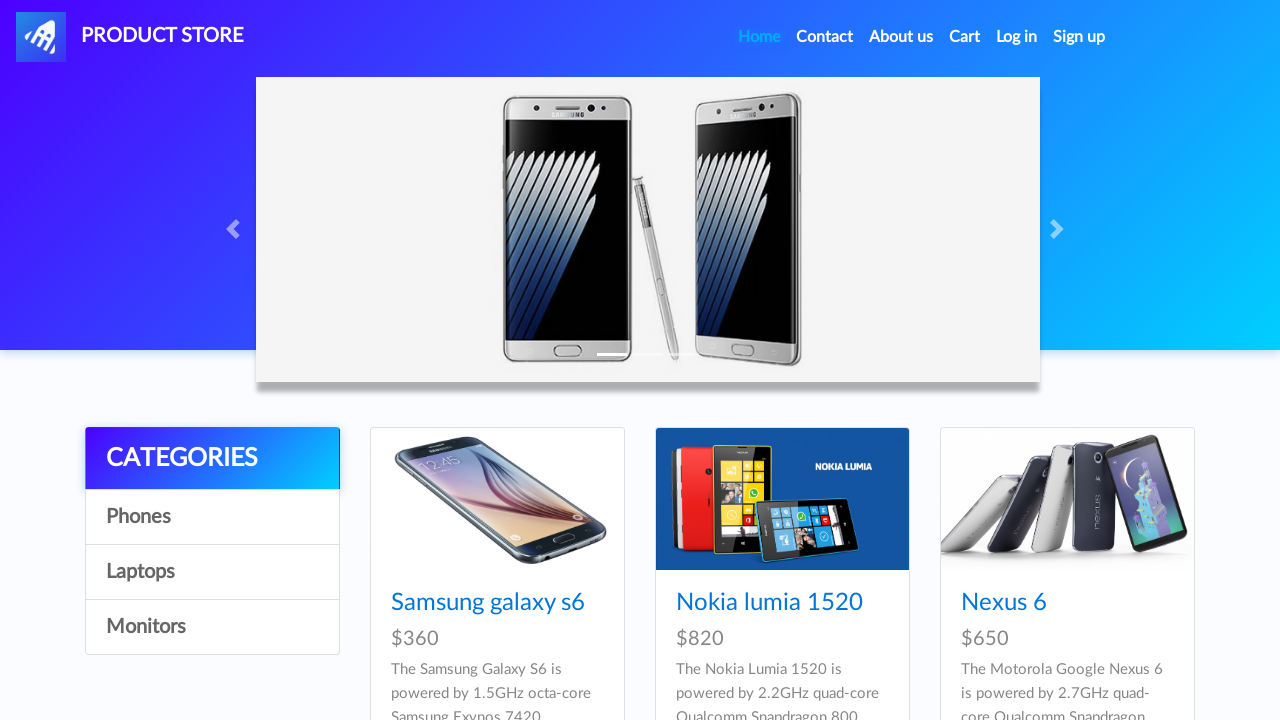

Clicked on second product at (782, 499) on #tbodyid > div:nth-child(2) > div > a
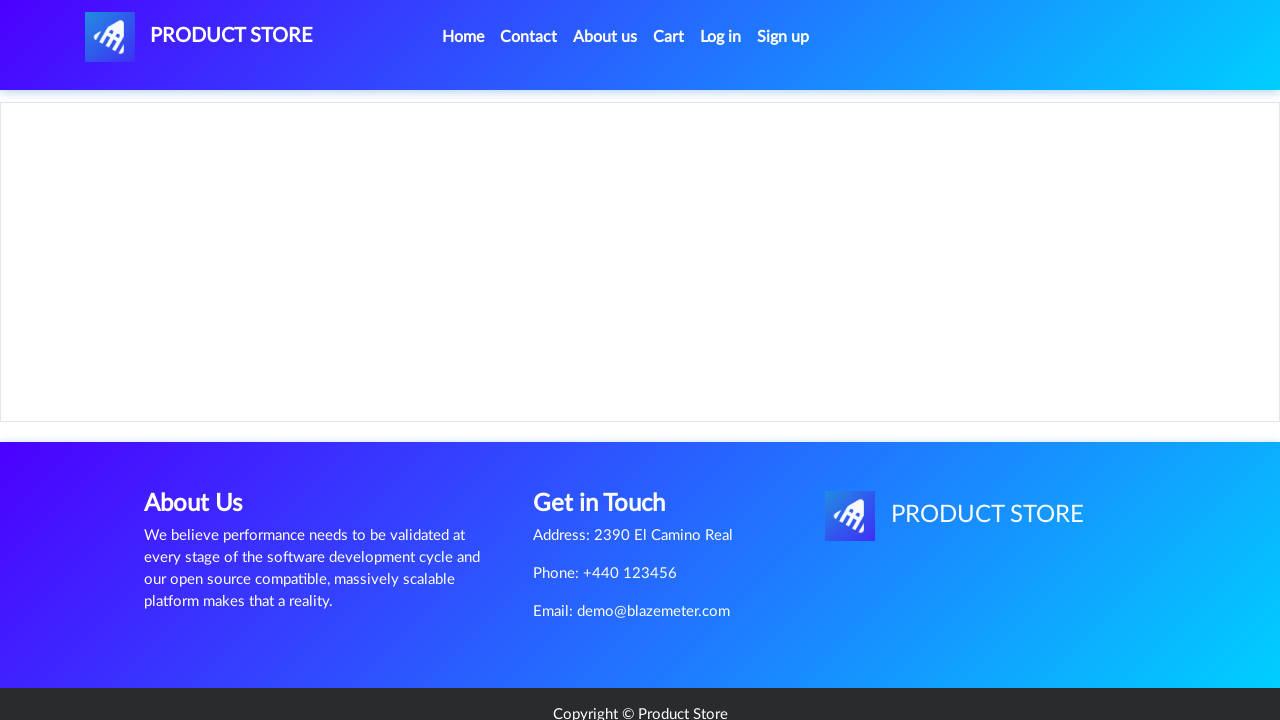

Product page loaded with Add to cart button
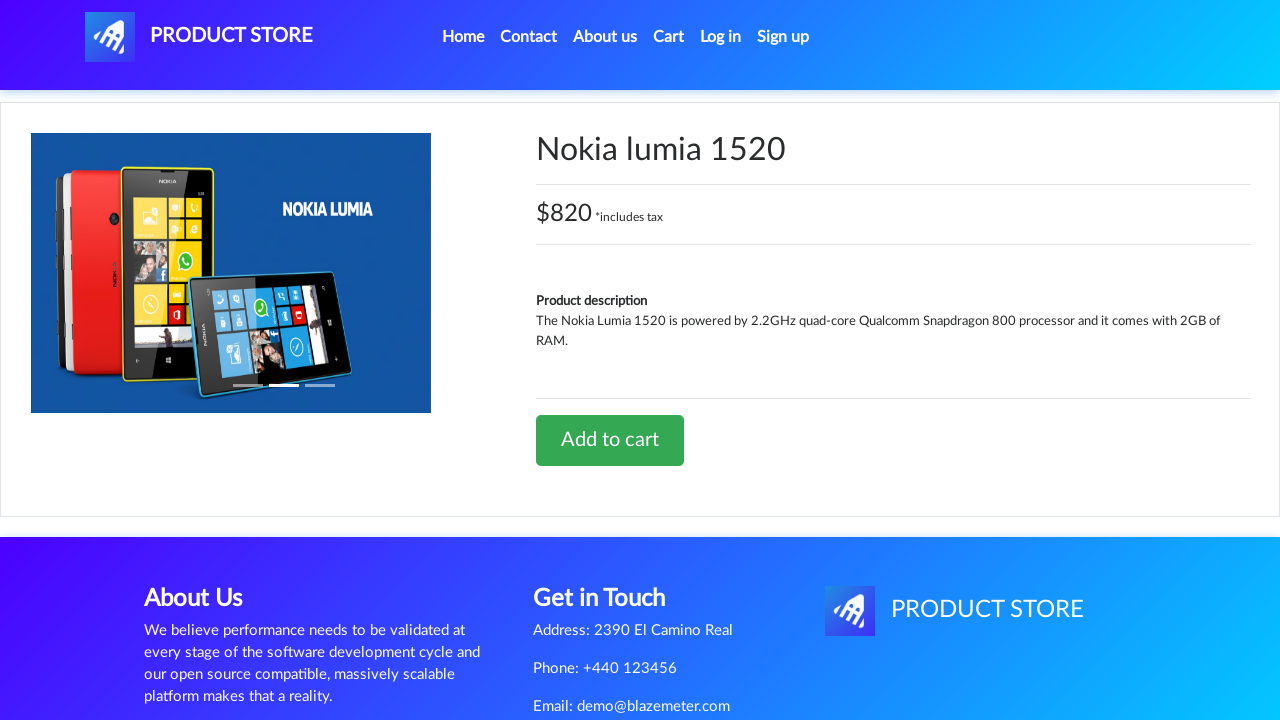

Clicked Add to cart button at (610, 440) on .btn-success
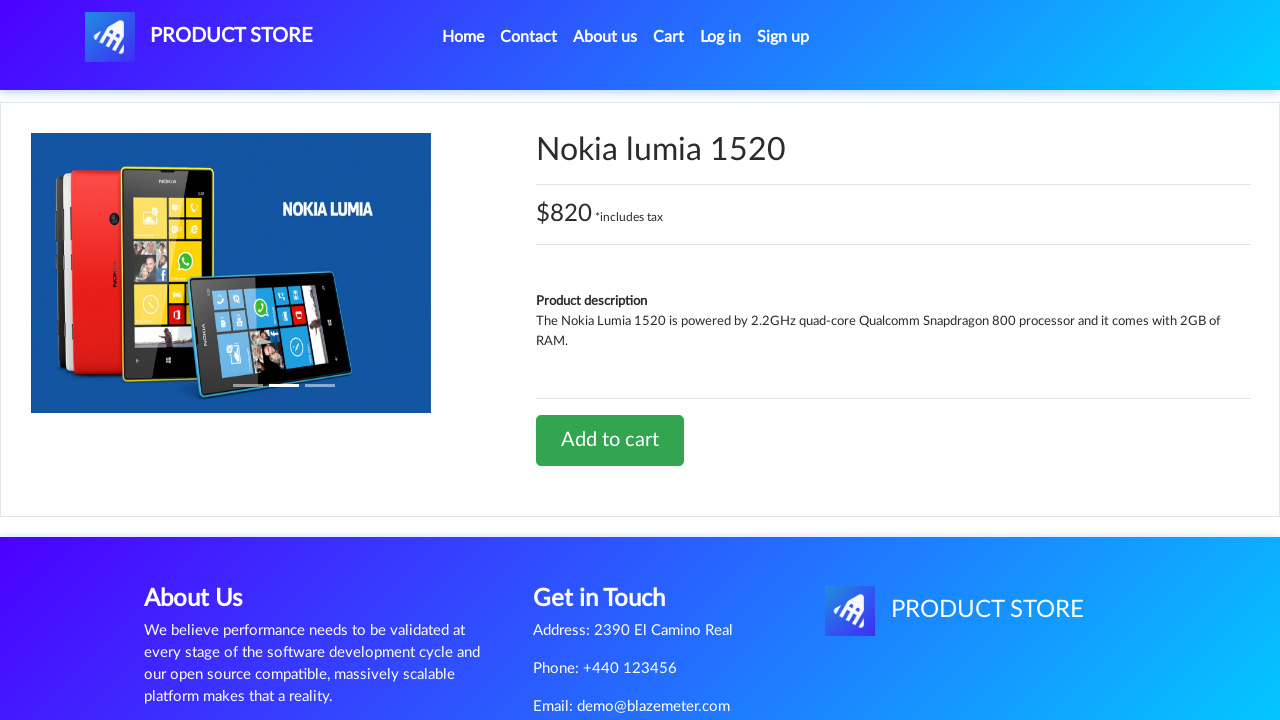

Alert dialog auto-accepted and timeout completed
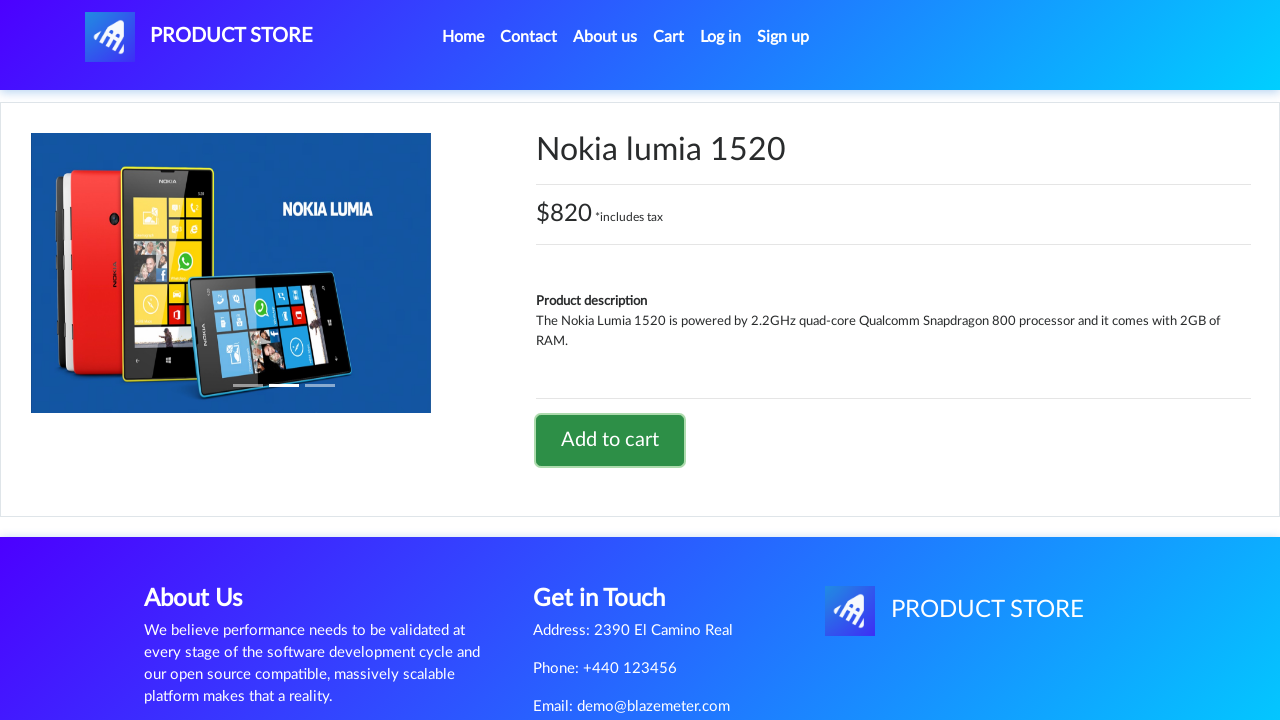

Clicked Cart link to view shopping cart at (669, 37) on #cartur
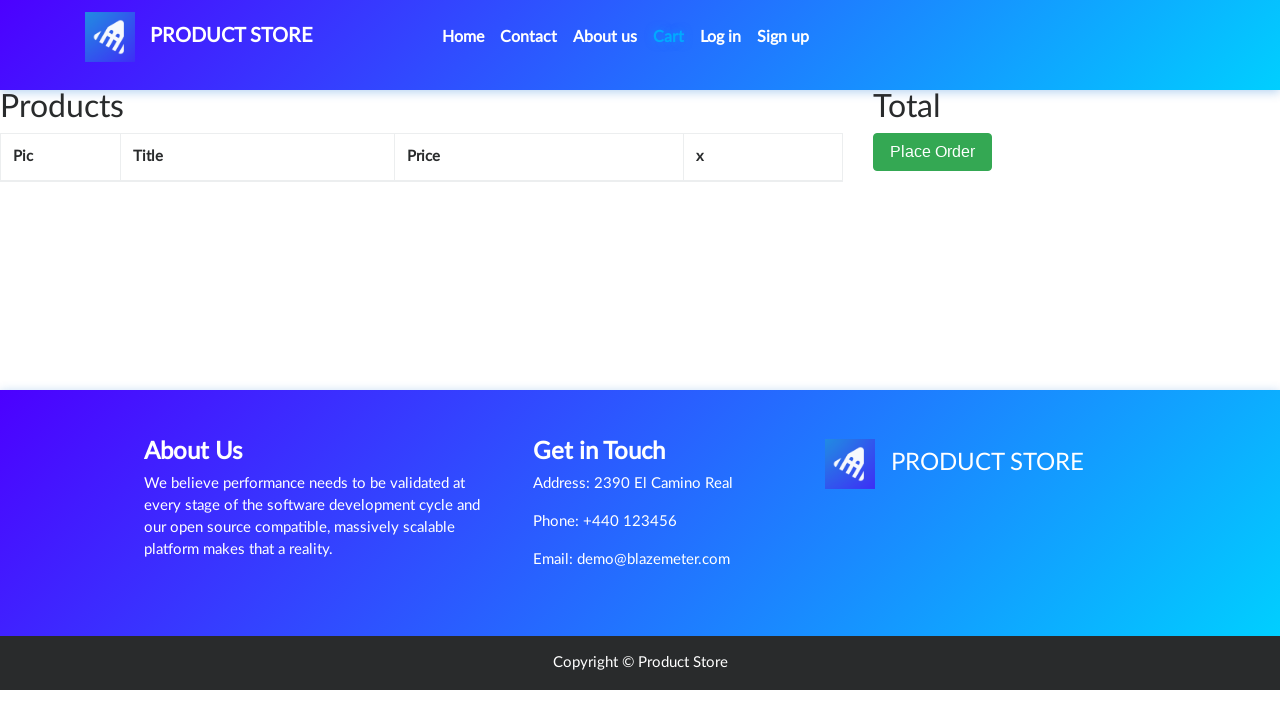

Cart page loaded
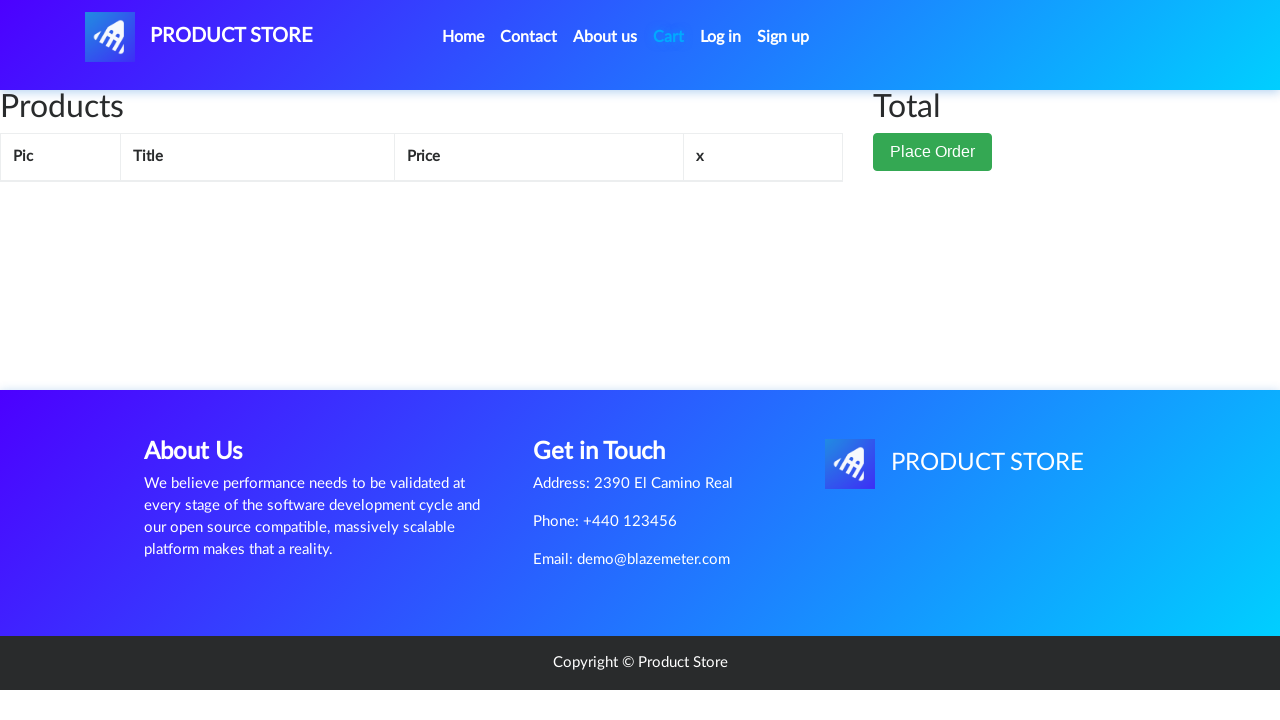

Cart page fully loaded after timeout
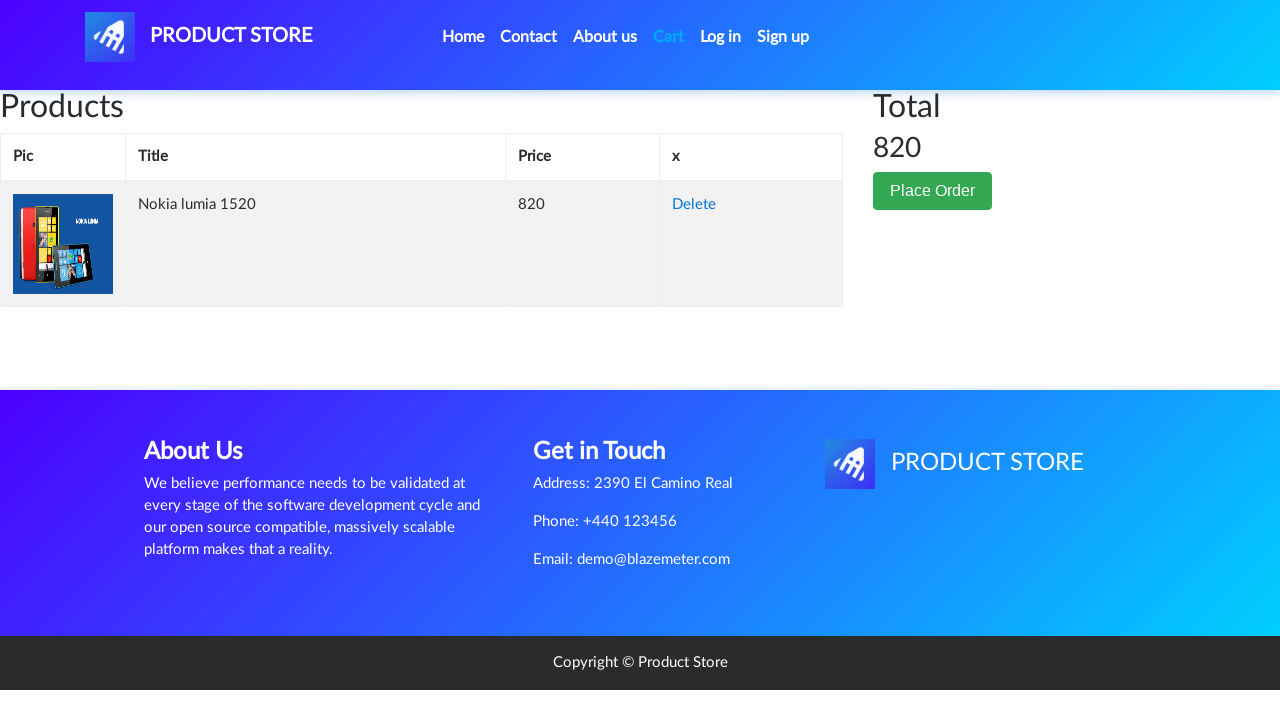

Clicked Place Order button at (933, 191) on #page-wrapper > div > div.col-lg-1 > button
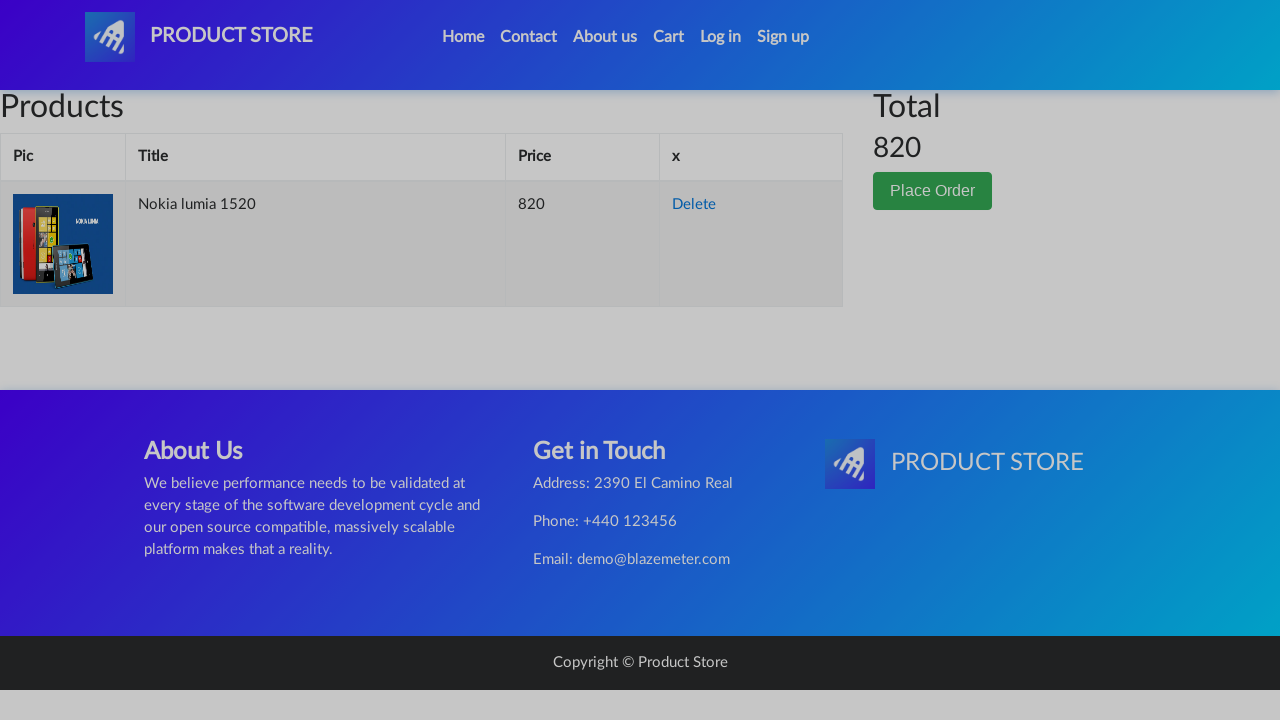

Order modal appeared
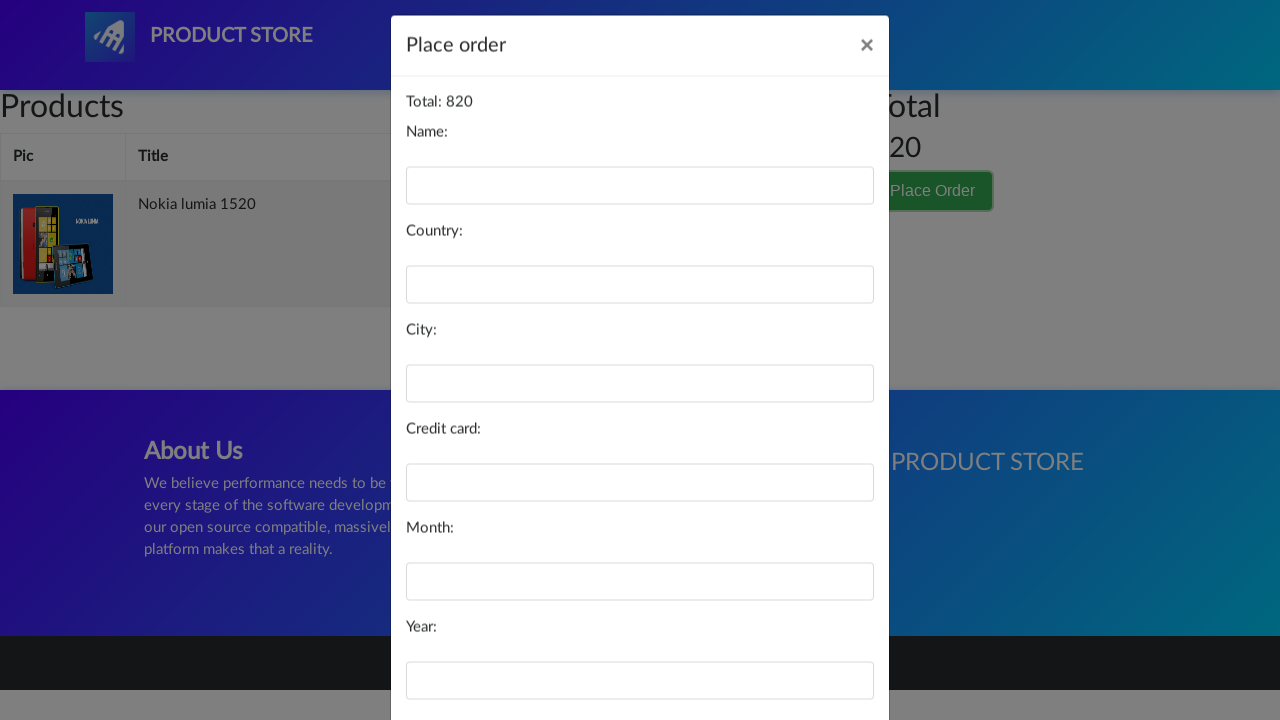

Filled order form Name field with 'Michael Johnson' on #name
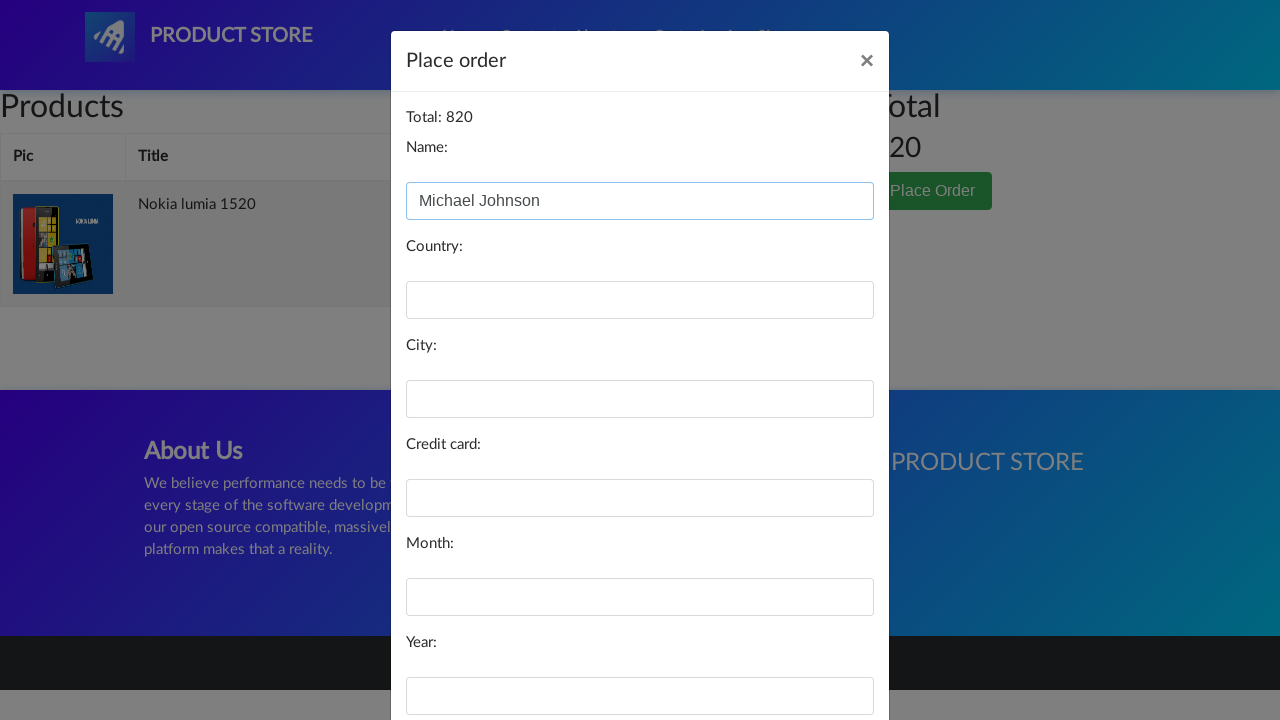

Filled order form Country field with 'United States' on #country
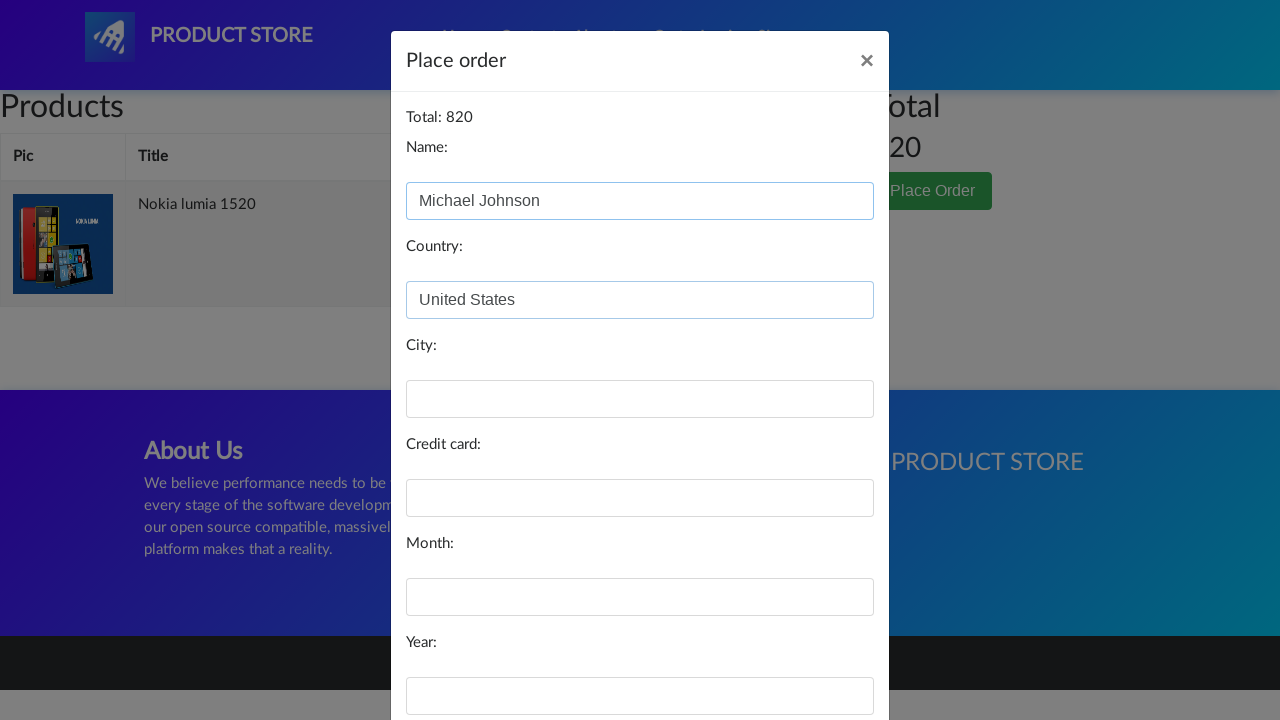

Filled order form City field with 'New York' on #city
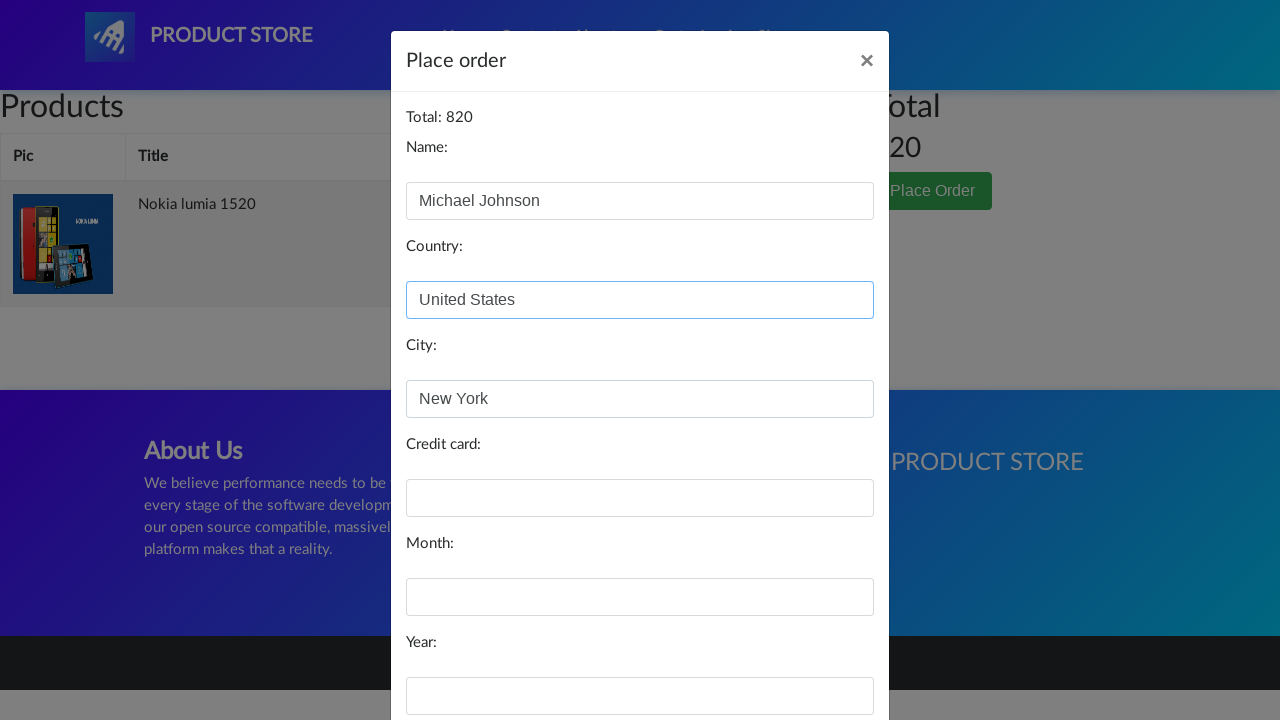

Filled order form Credit card field with '4111111111111111' on #card
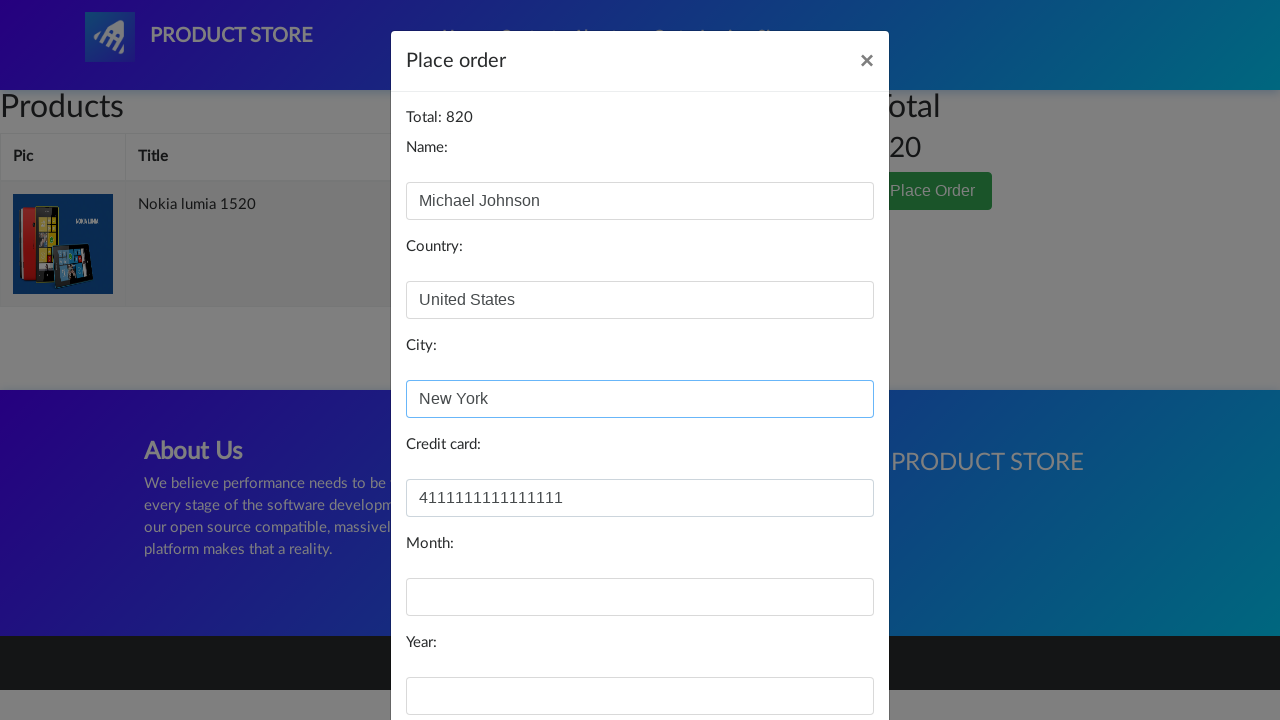

Filled order form Month field with 'December' on #month
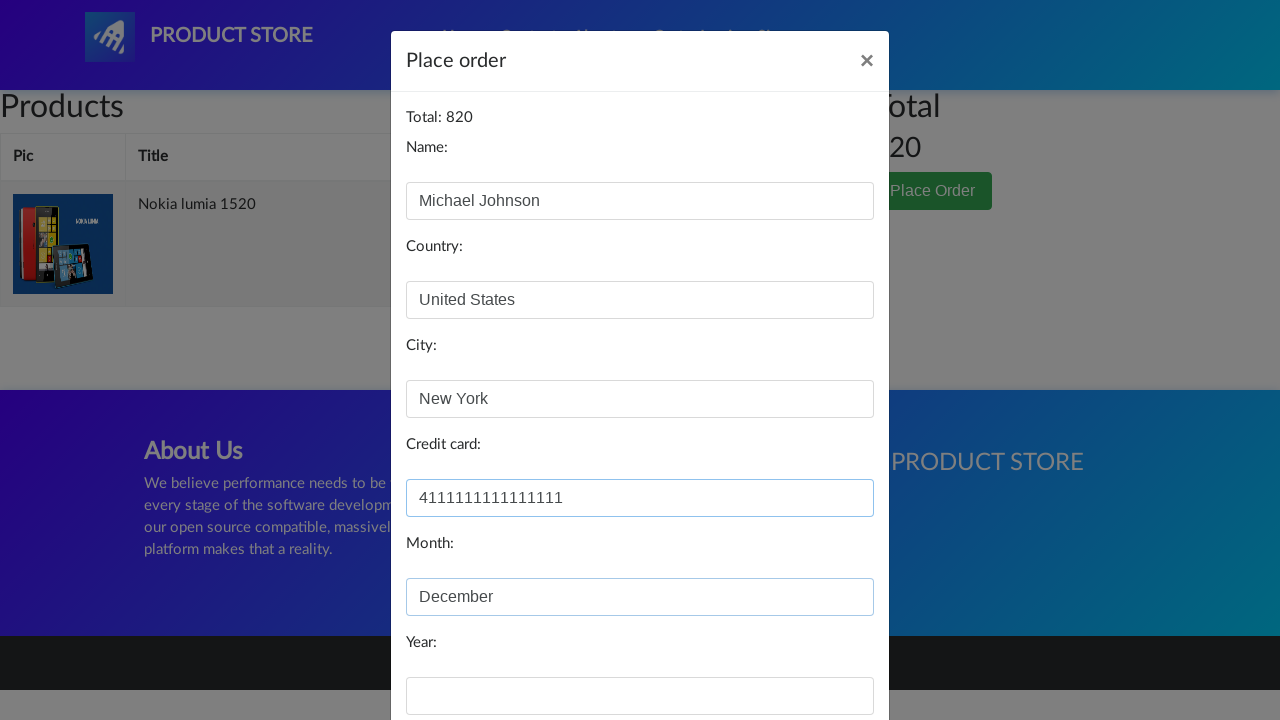

Filled order form Year field with '2025' on #year
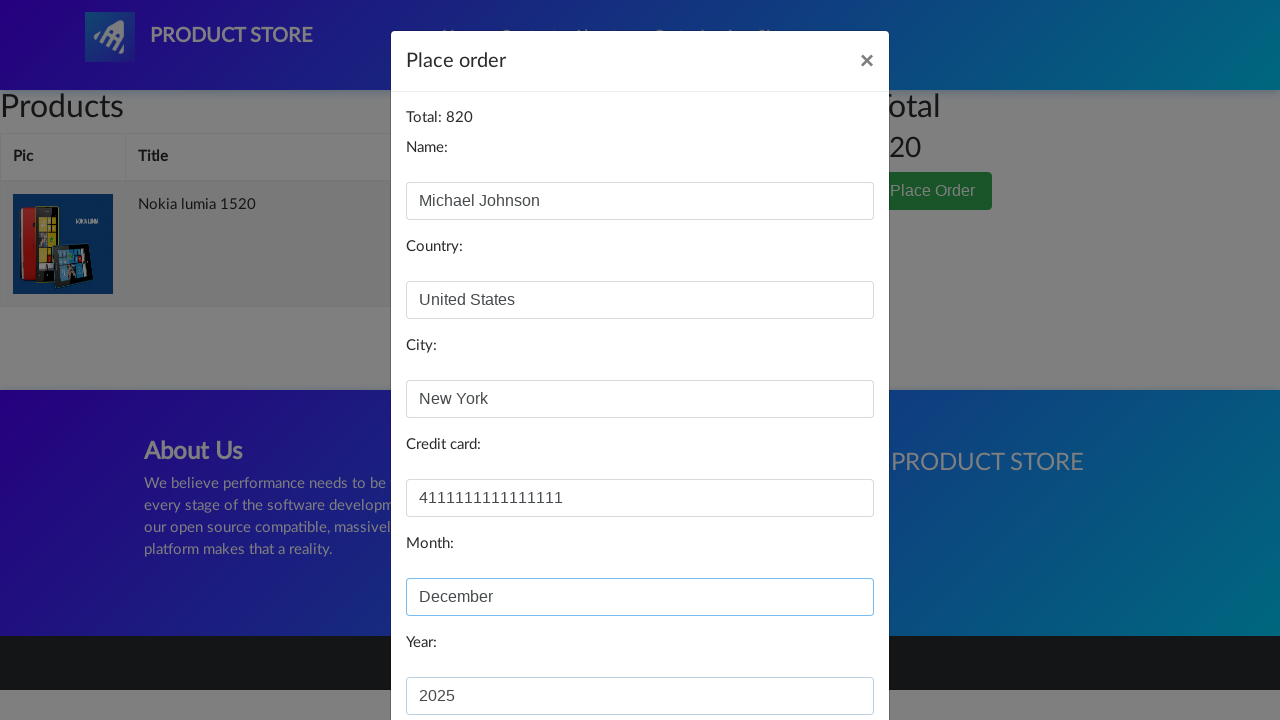

Clicked Purchase button to complete order at (823, 655) on #orderModal .btn-primary
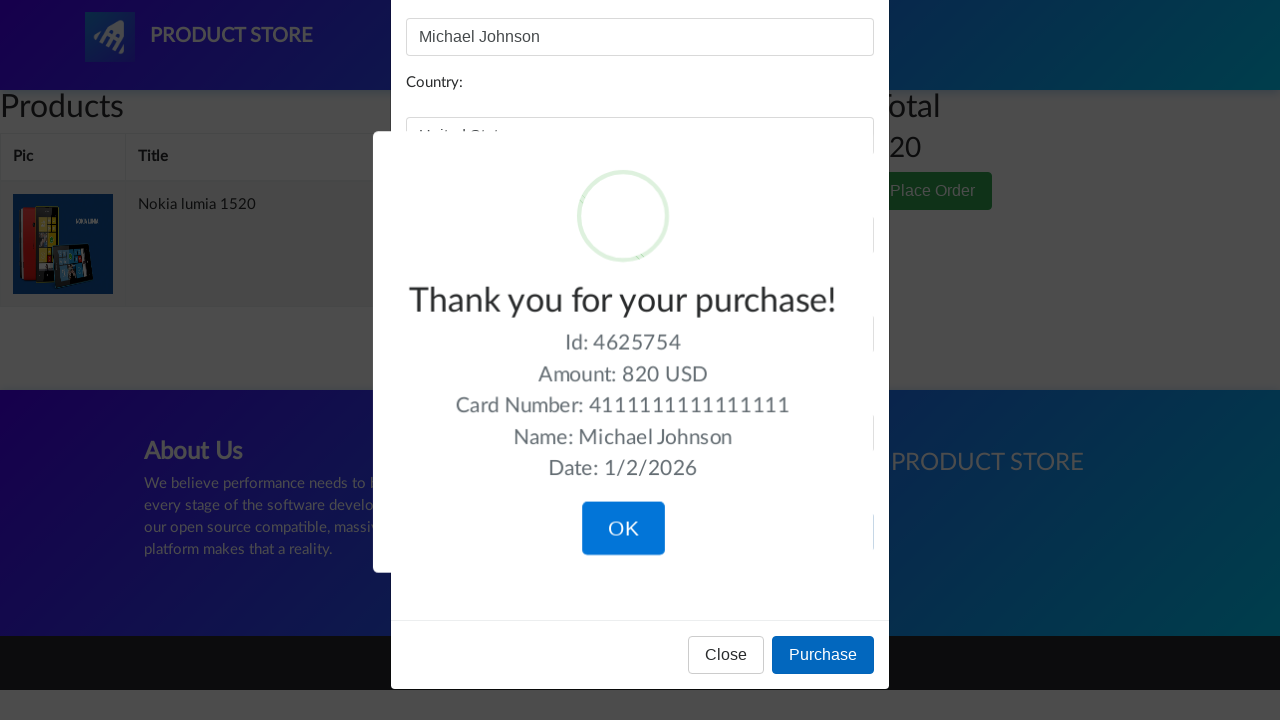

Order confirmation message appeared
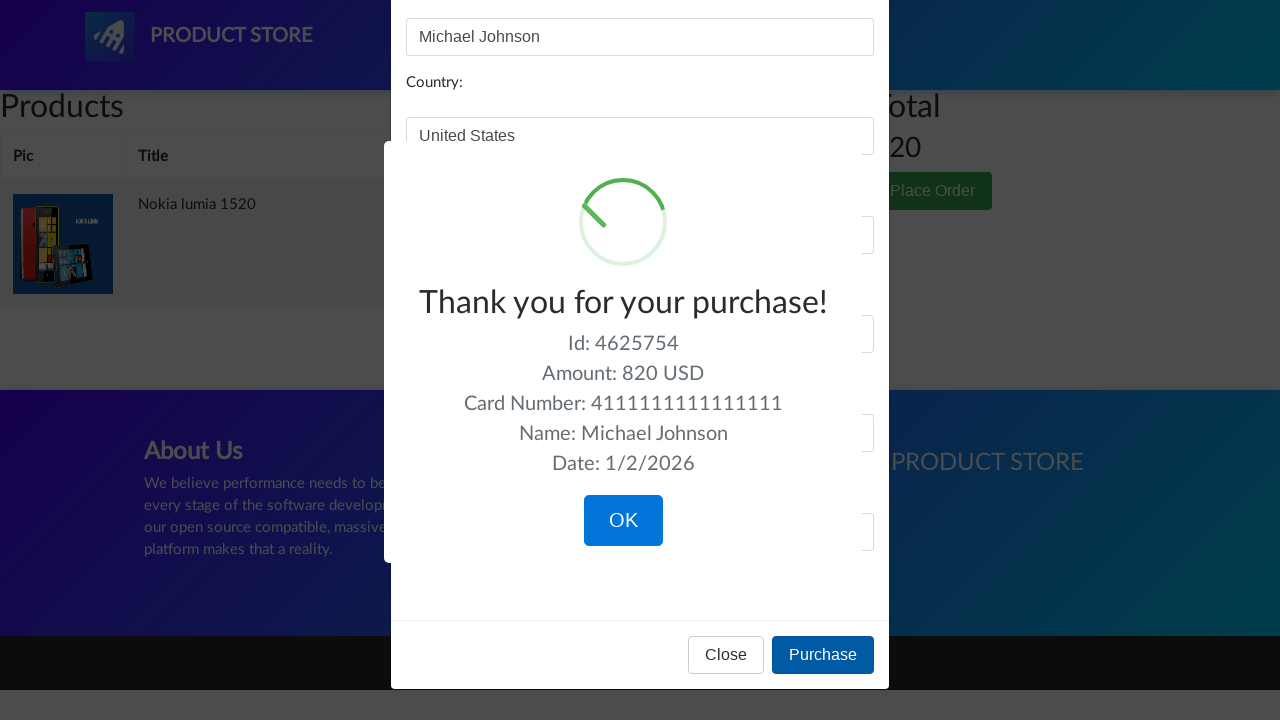

Clicked OK button to confirm and close confirmation dialog at (623, 521) on .confirm
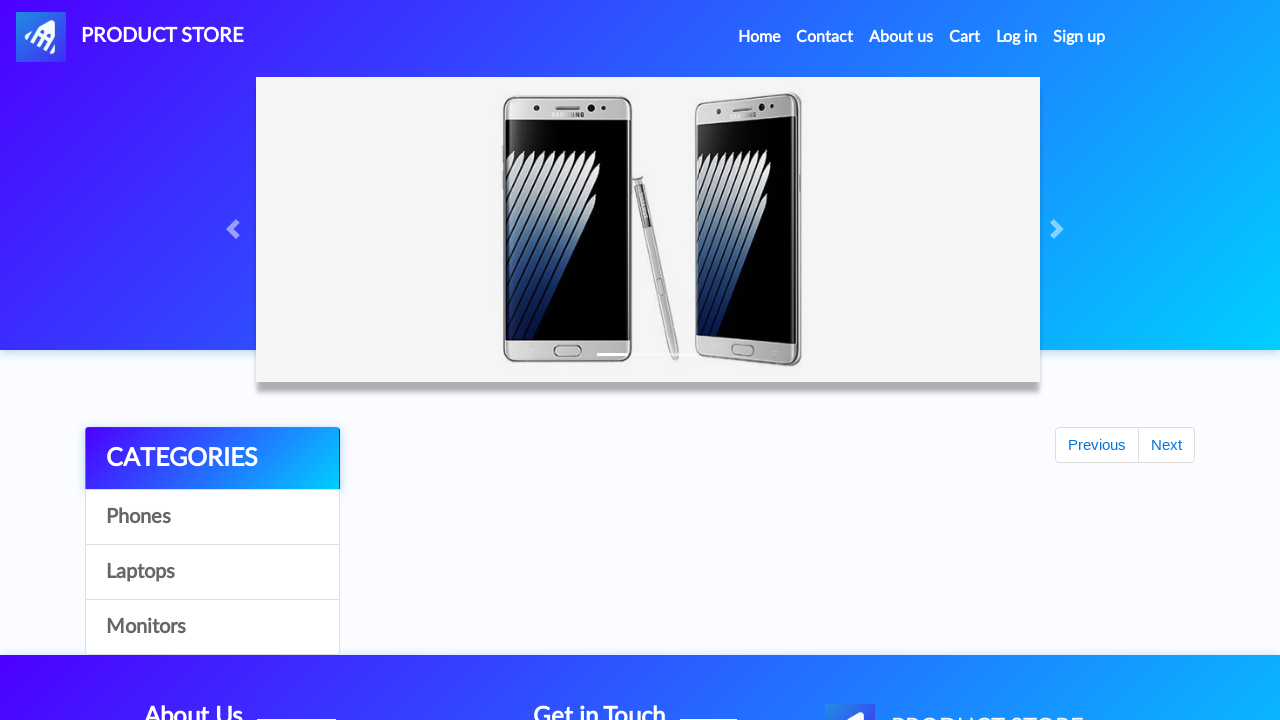

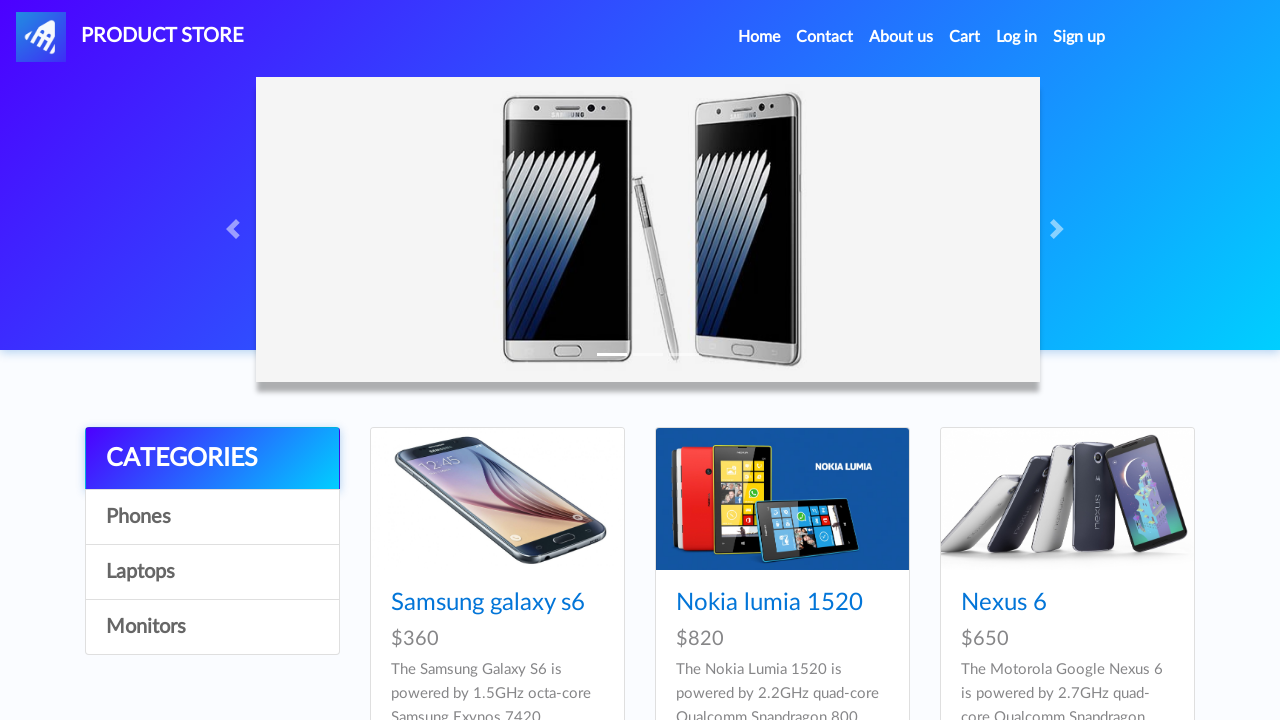